Tests double-click functionality by double-clicking a button and verifying a confirmation message appears

Starting URL: https://demoqa.com/buttons

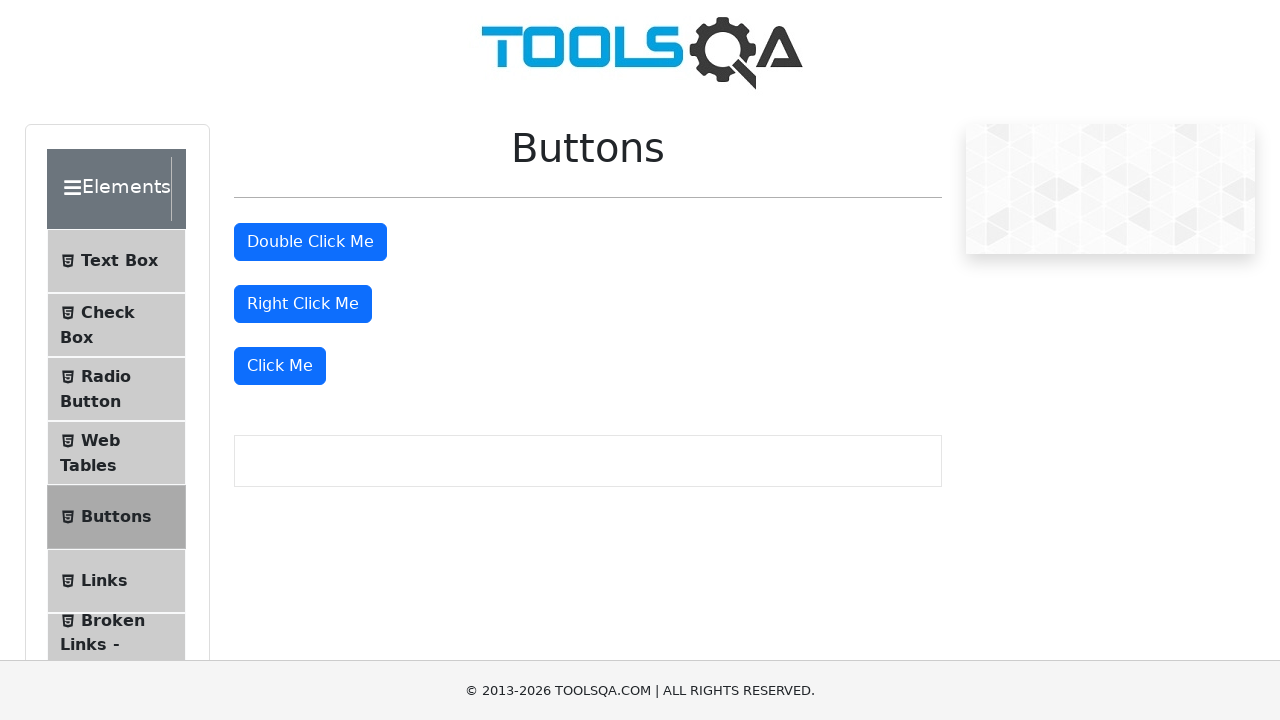

Double-clicked the double click button at (310, 242) on #doubleClickBtn
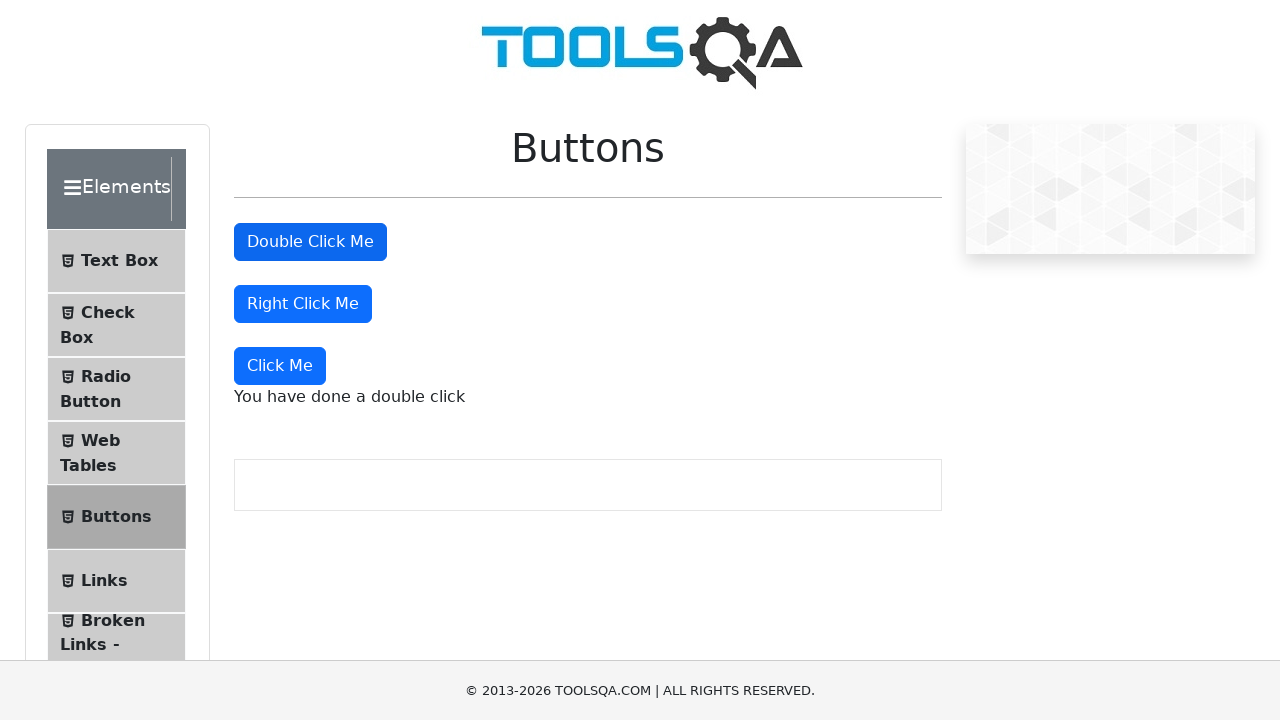

Double-click confirmation message appeared and is visible
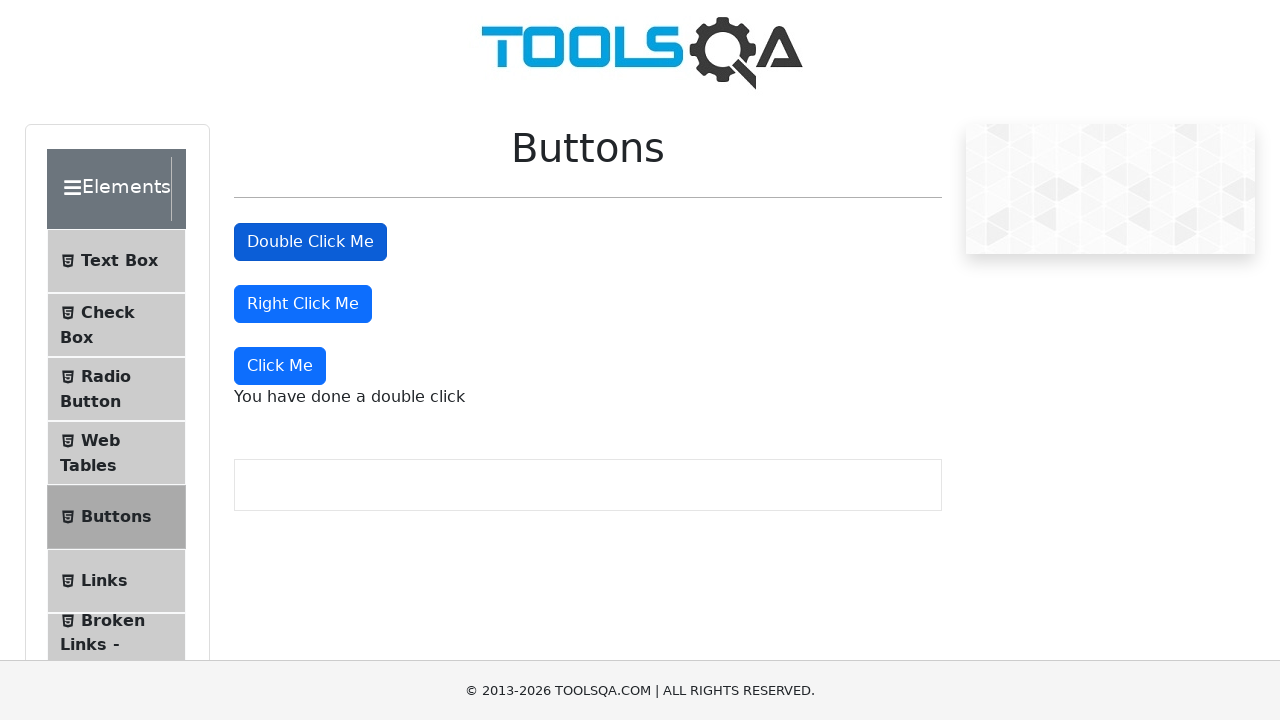

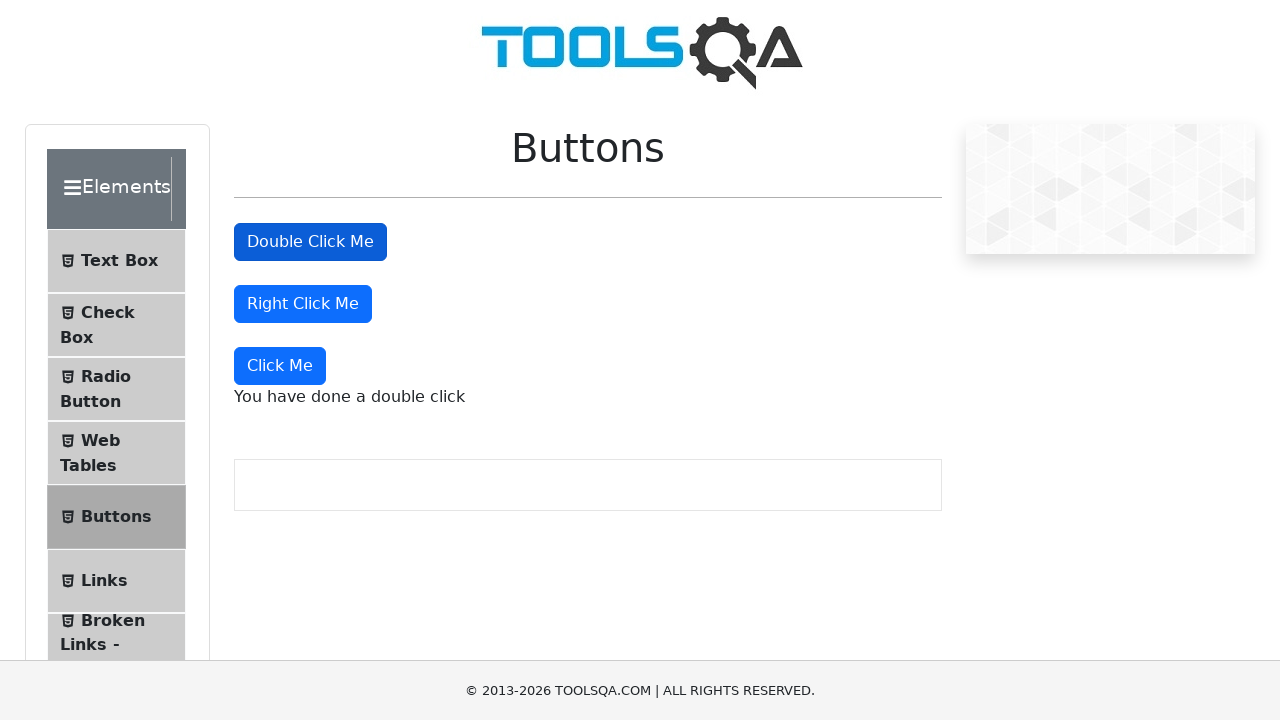